Tests a text box form by filling in user name, email, current address, and permanent address fields, then submitting and verifying the output is displayed

Starting URL: https://demoqa.com/text-box

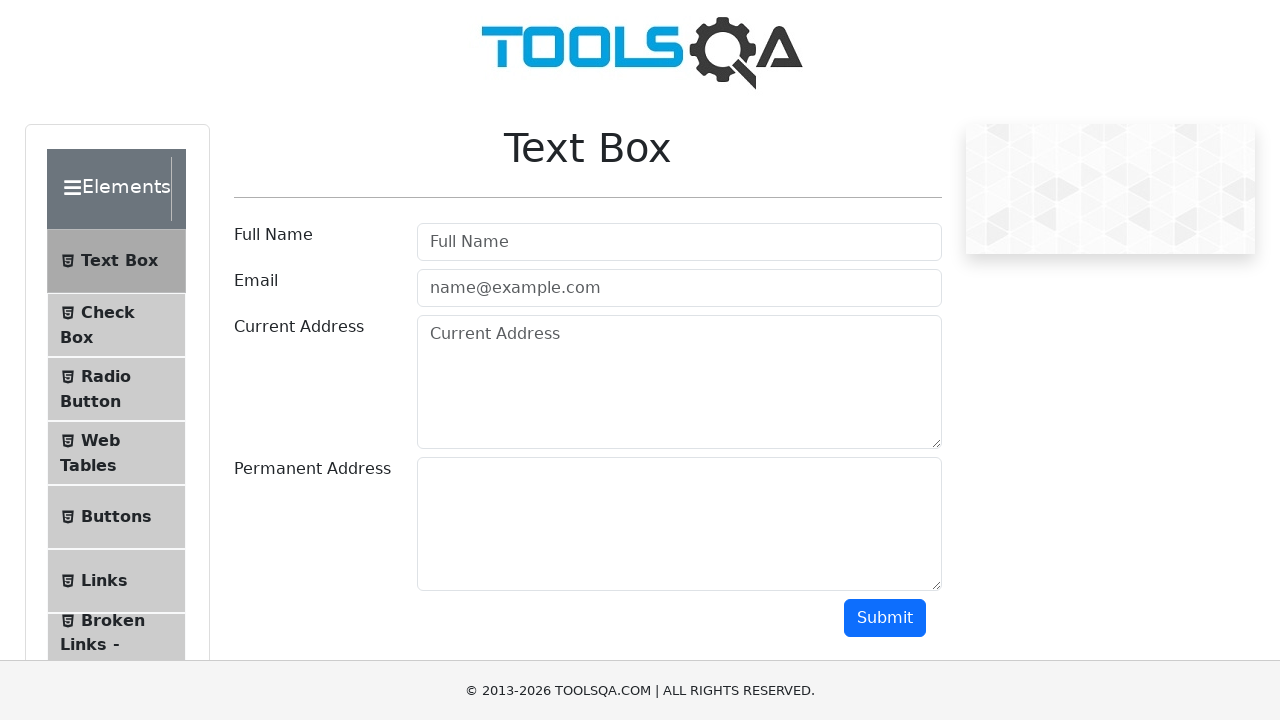

Page header loaded and verified
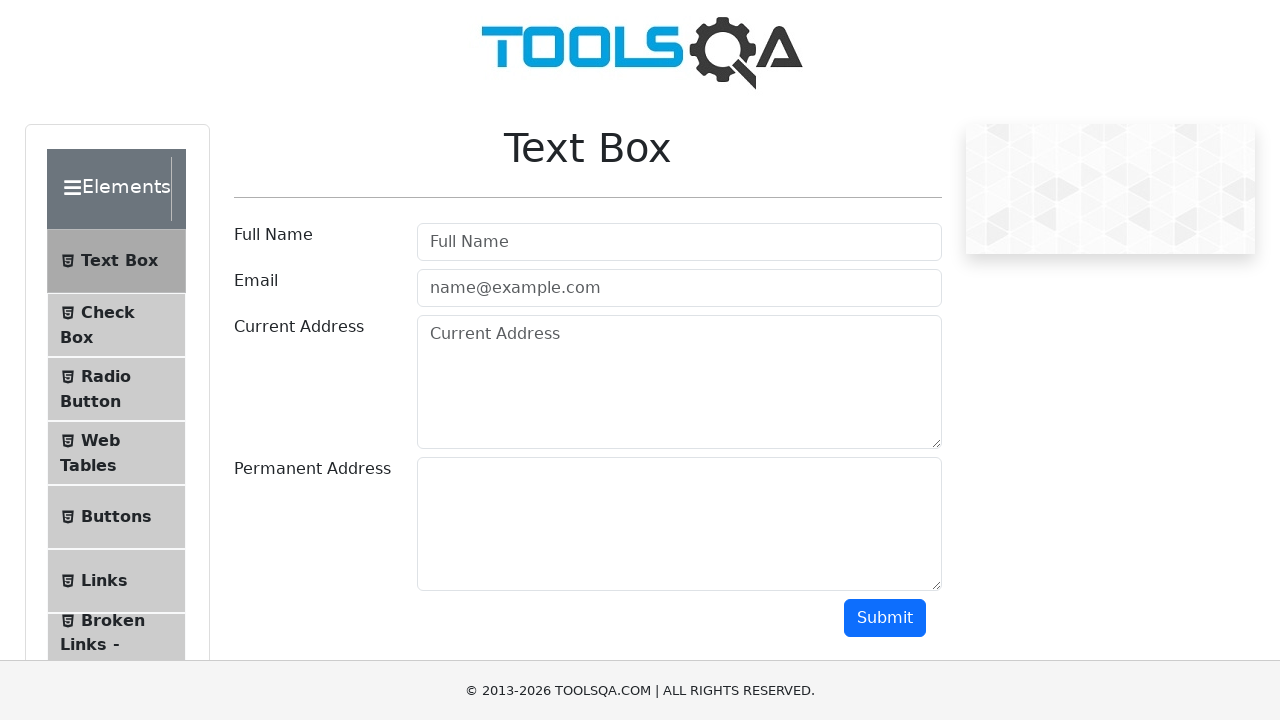

Filled user name field with 'Sloyan Alik' on #userName
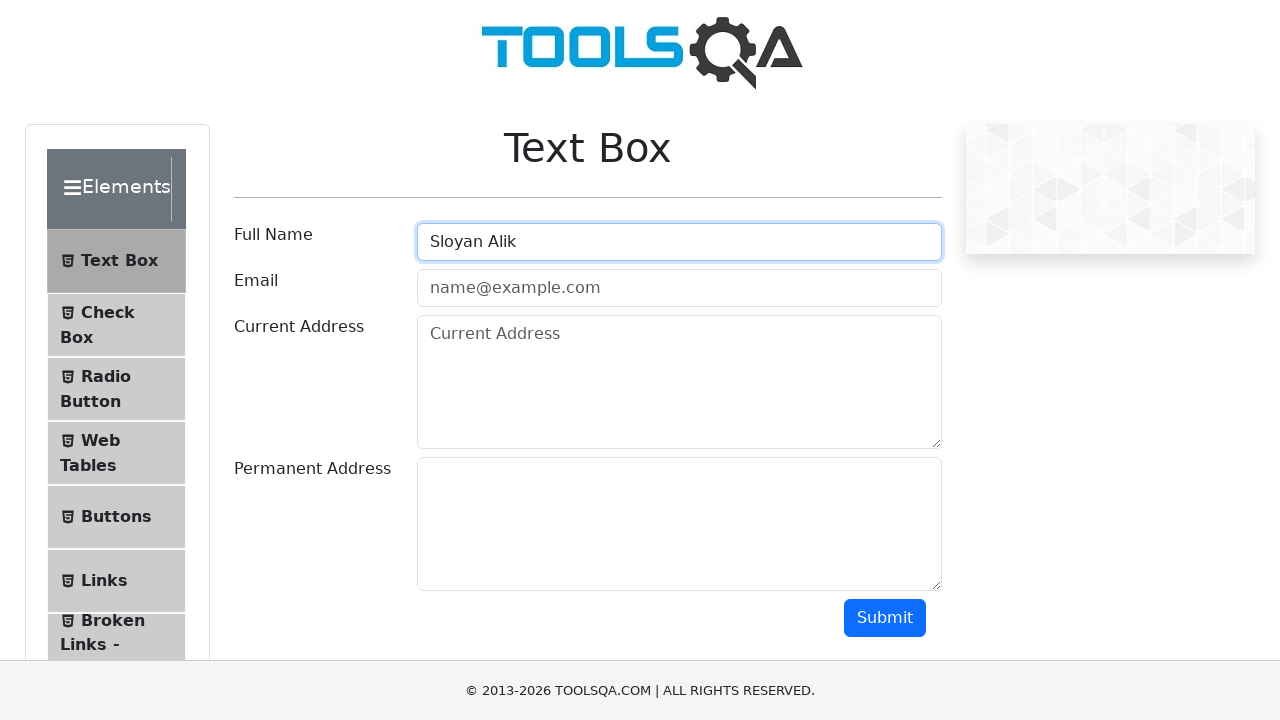

Filled email field with '1234@gmail.com' on #userEmail
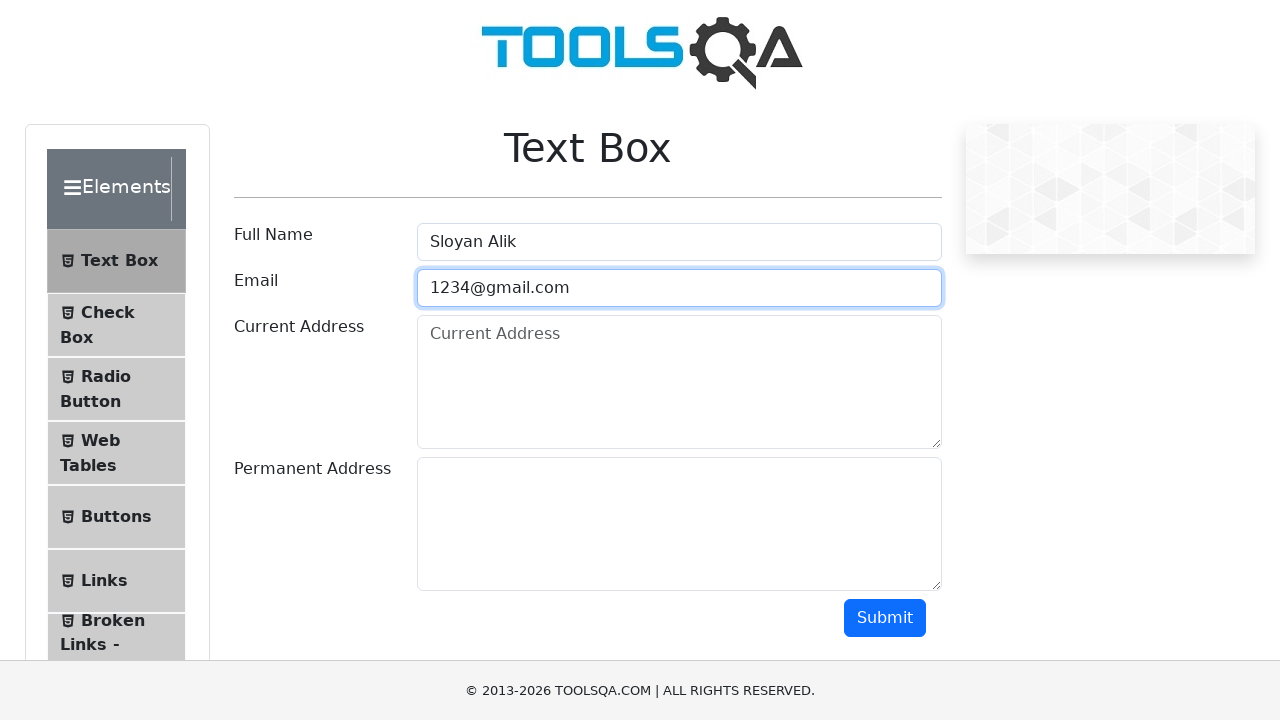

Filled current address field with 'Russia,Moscow' on #currentAddress
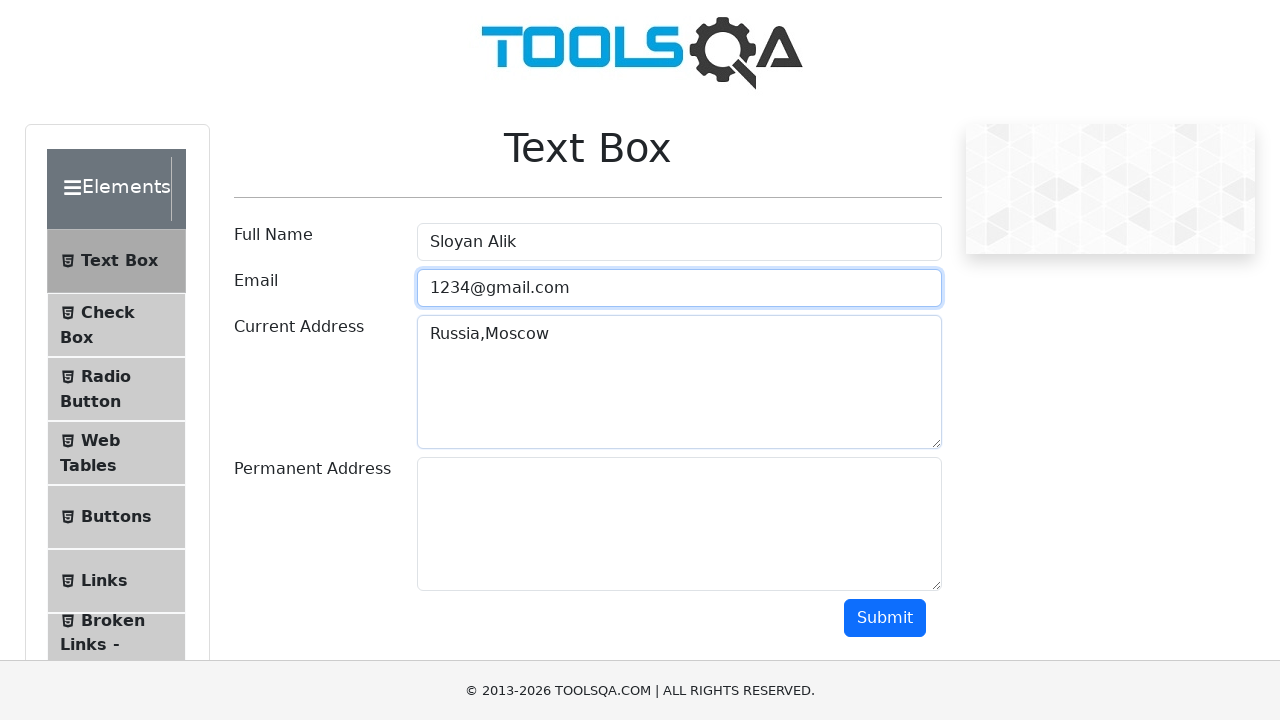

Filled permanent address field with 'Russia,Moscow' on #permanentAddress
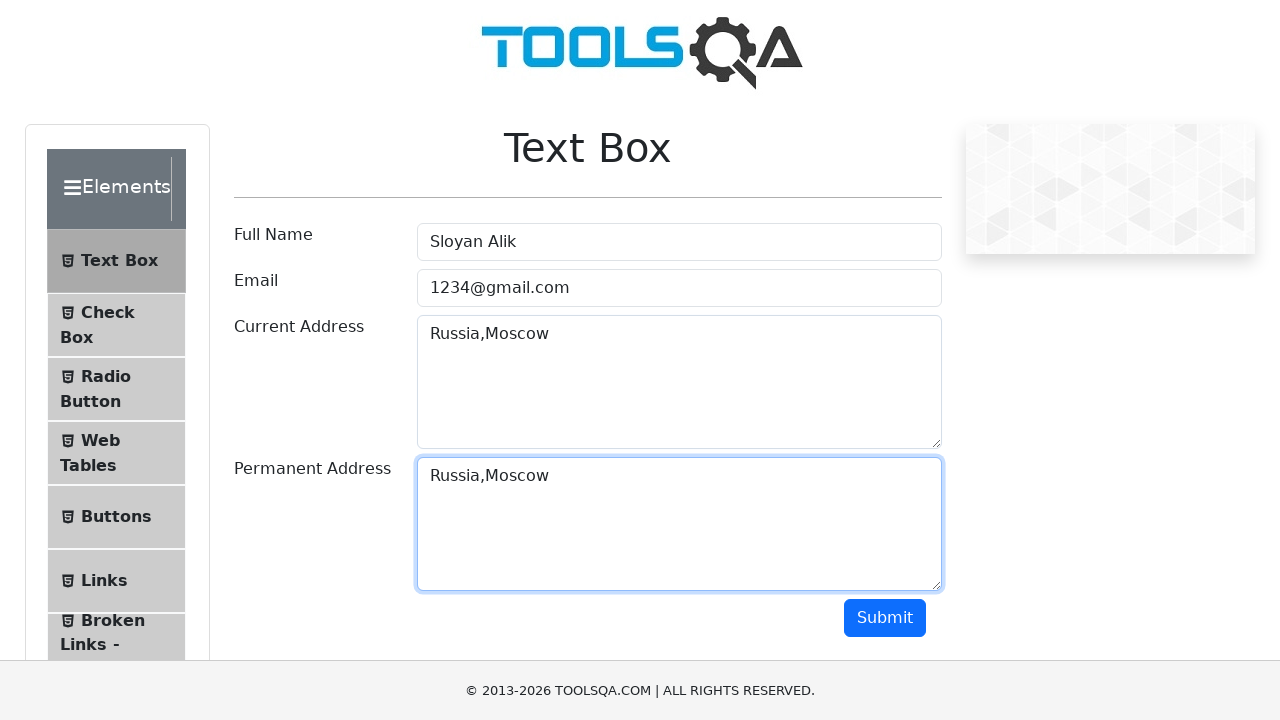

Clicked submit button to submit the form at (885, 618) on #submit
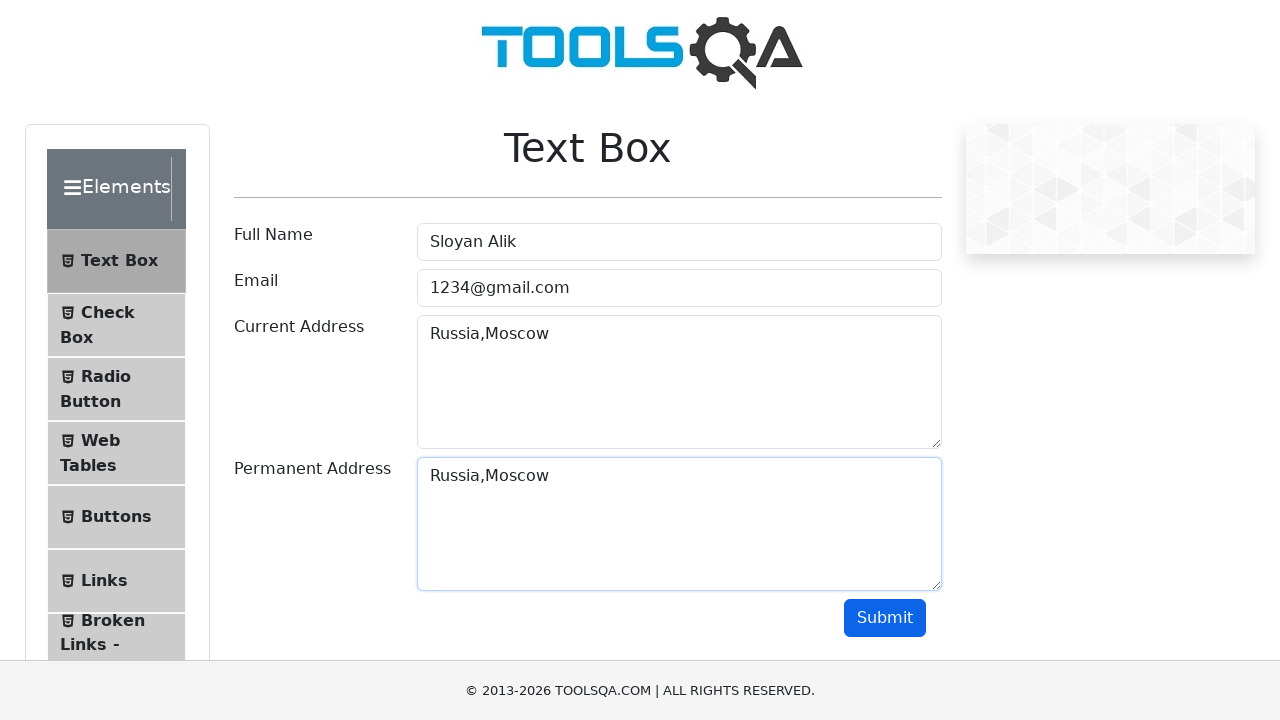

Form output displayed successfully
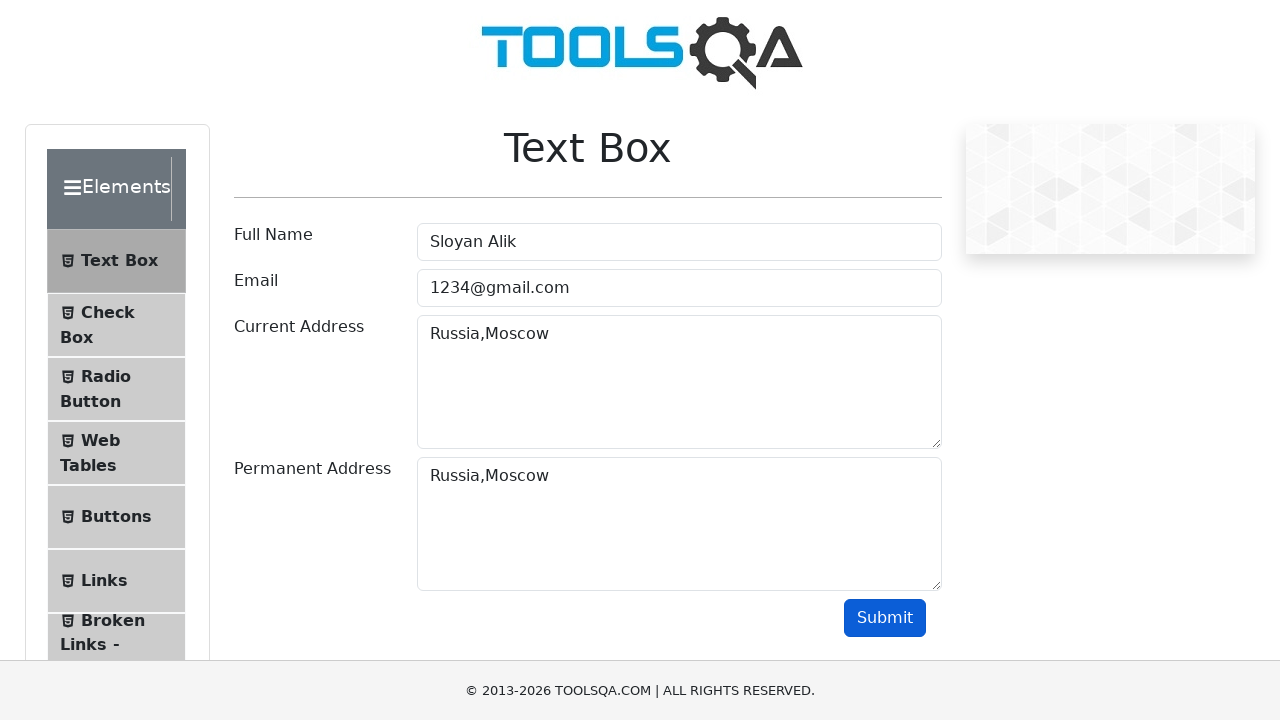

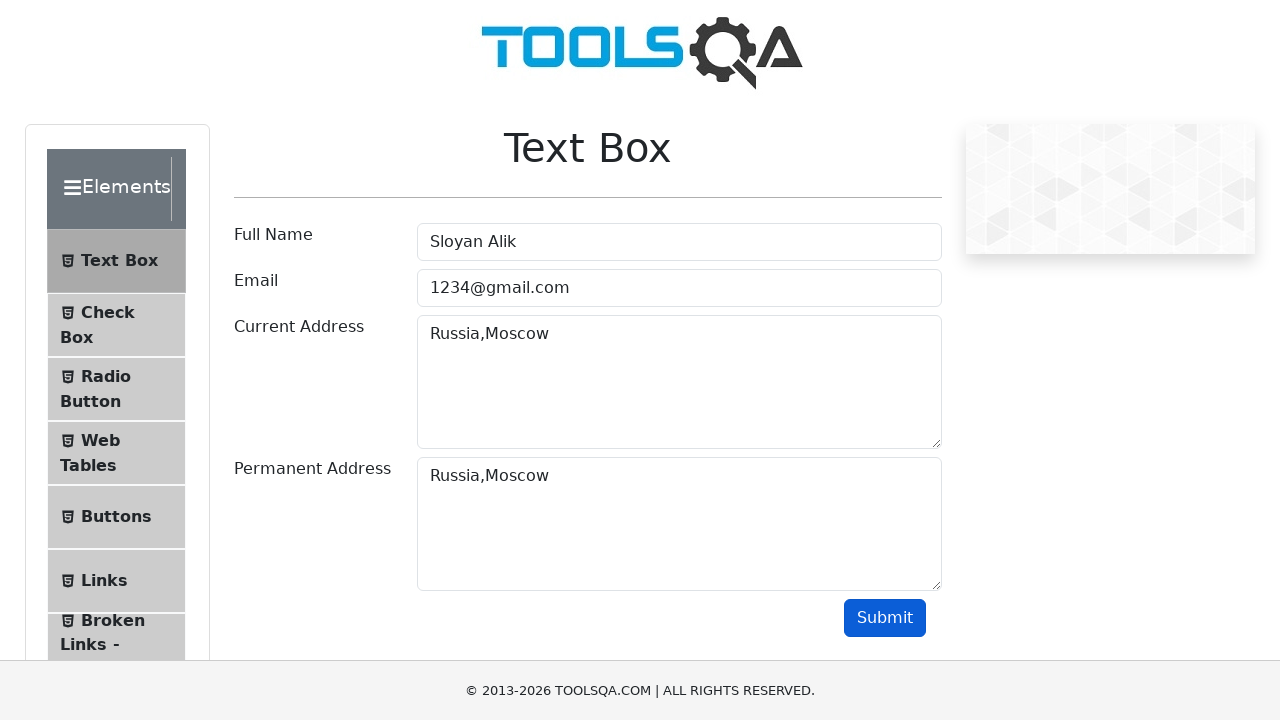